Tests mouse hover and right-click actions on navigation menu items

Starting URL: https://www.lifehack.org/

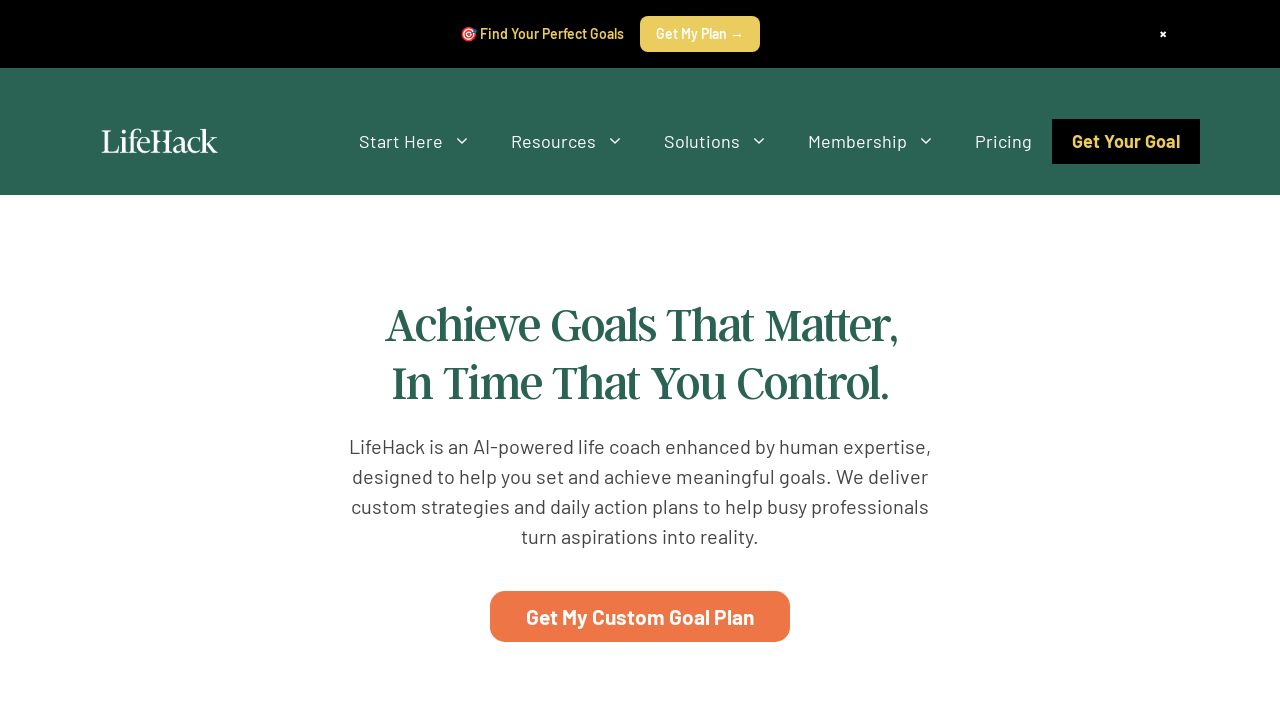

Hovered over 'Start Here' navigation menu item at (415, 142) on a:text('Start Here')
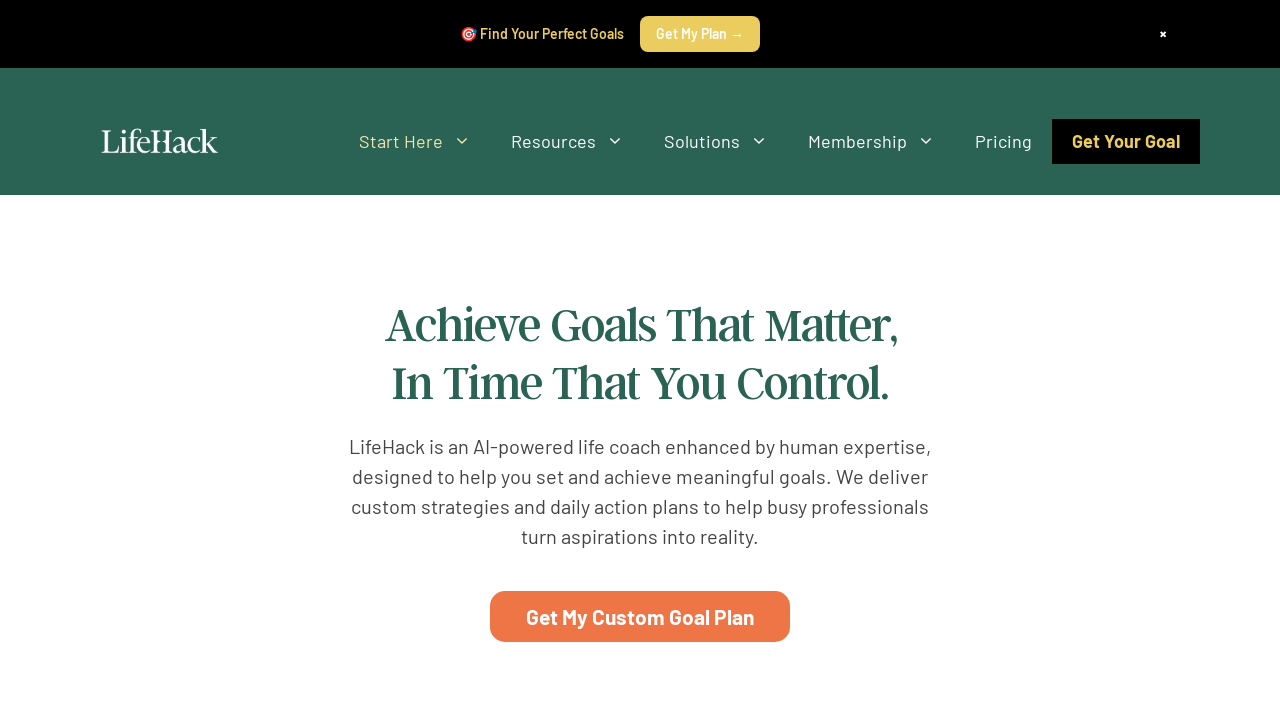

Right-clicked on 'The Time Flow System' link at (439, 242) on a:text('The Time Flow System')
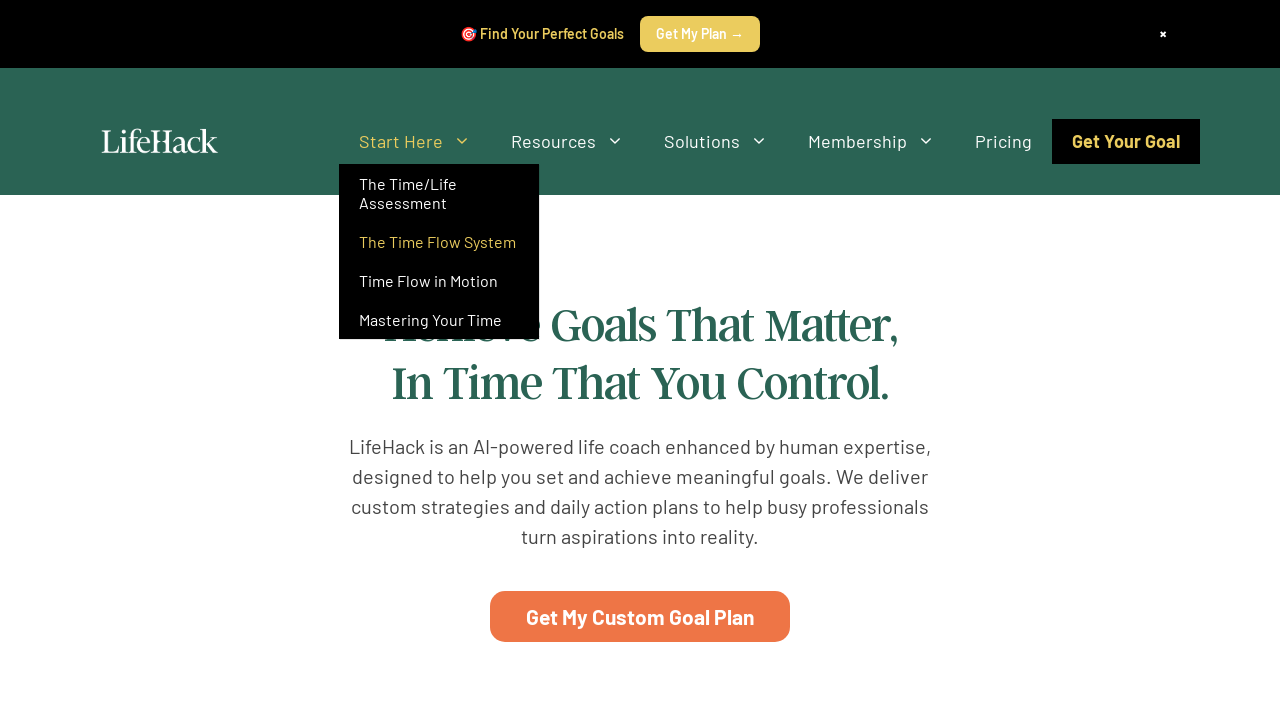

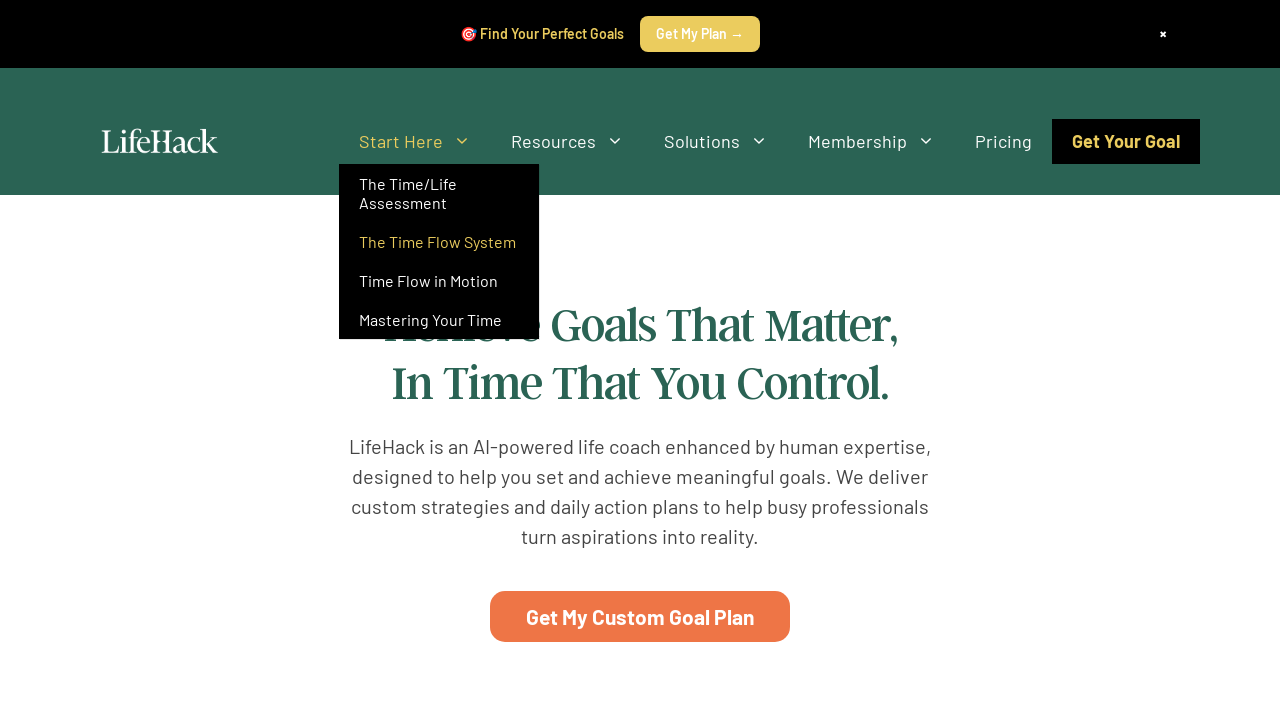